Tests triangle classification with sides 2, 5, 6 which should identify as a Scalene triangle

Starting URL: https://testpages.eviltester.com/styled/apps/triangle/triangle001.html

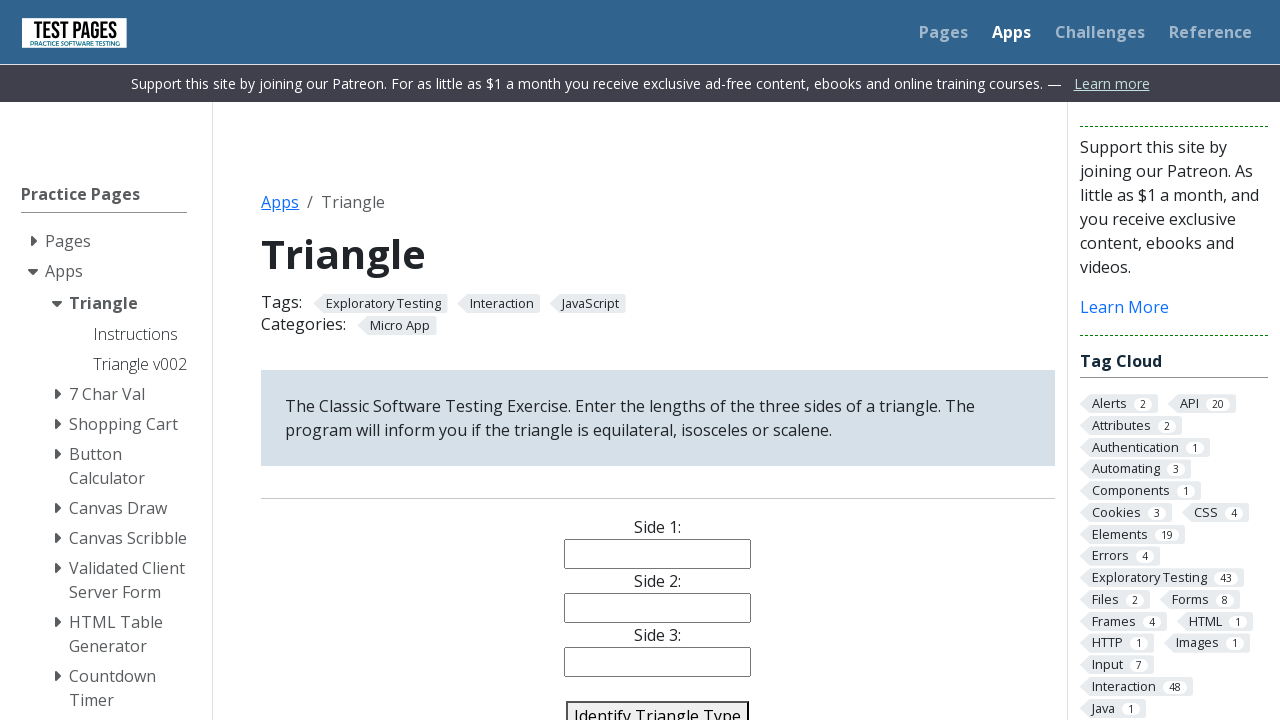

Navigated to triangle classification test page
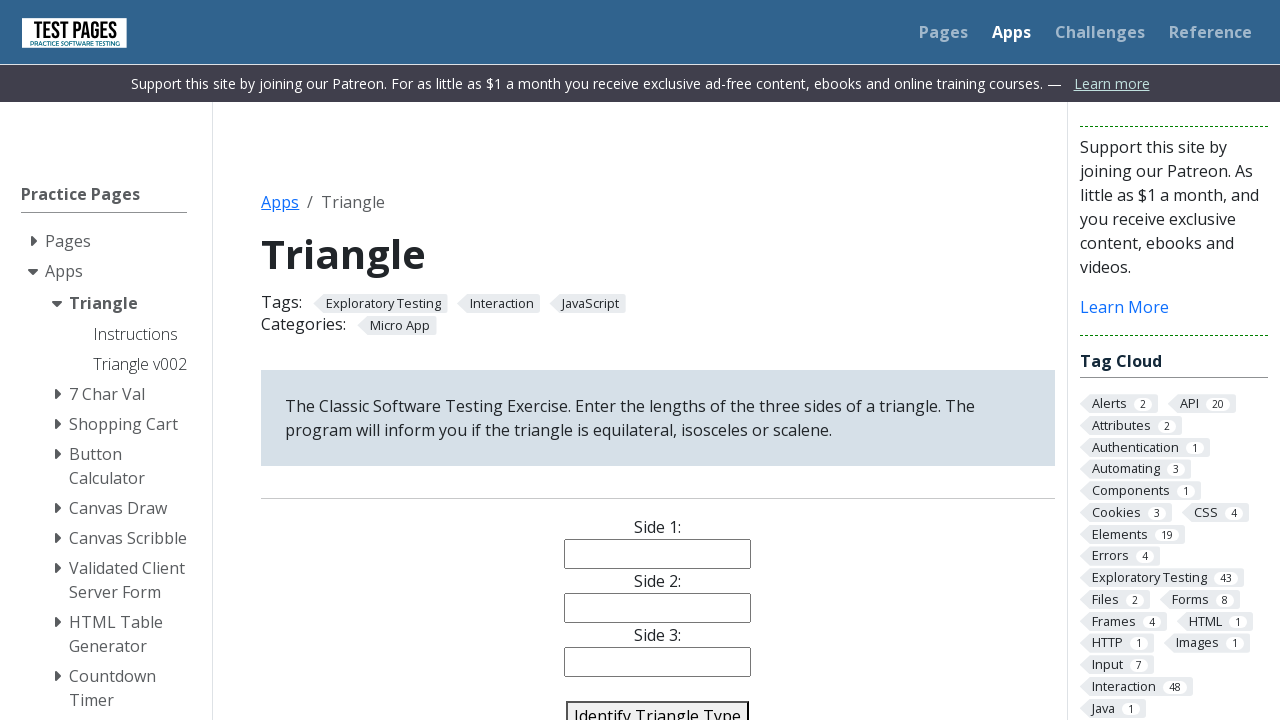

Filled side1 field with value '2' on input[name='side1']
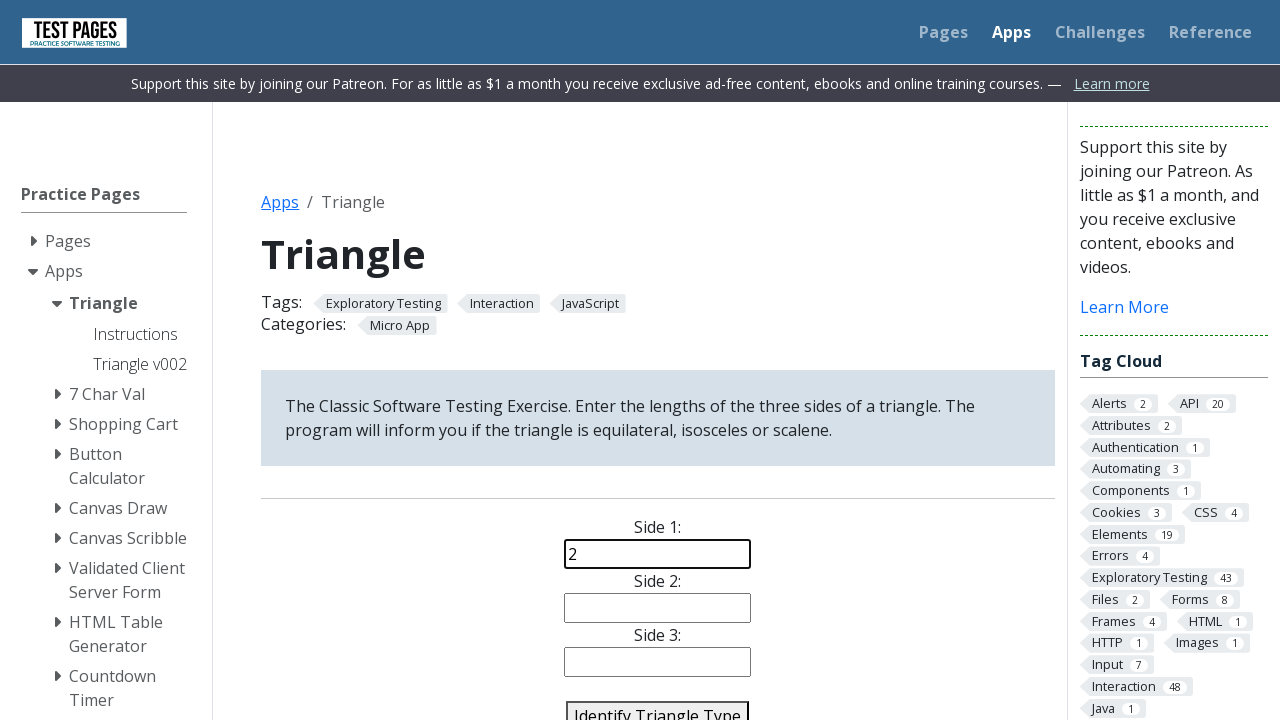

Filled side2 field with value '5' on input[name='side2']
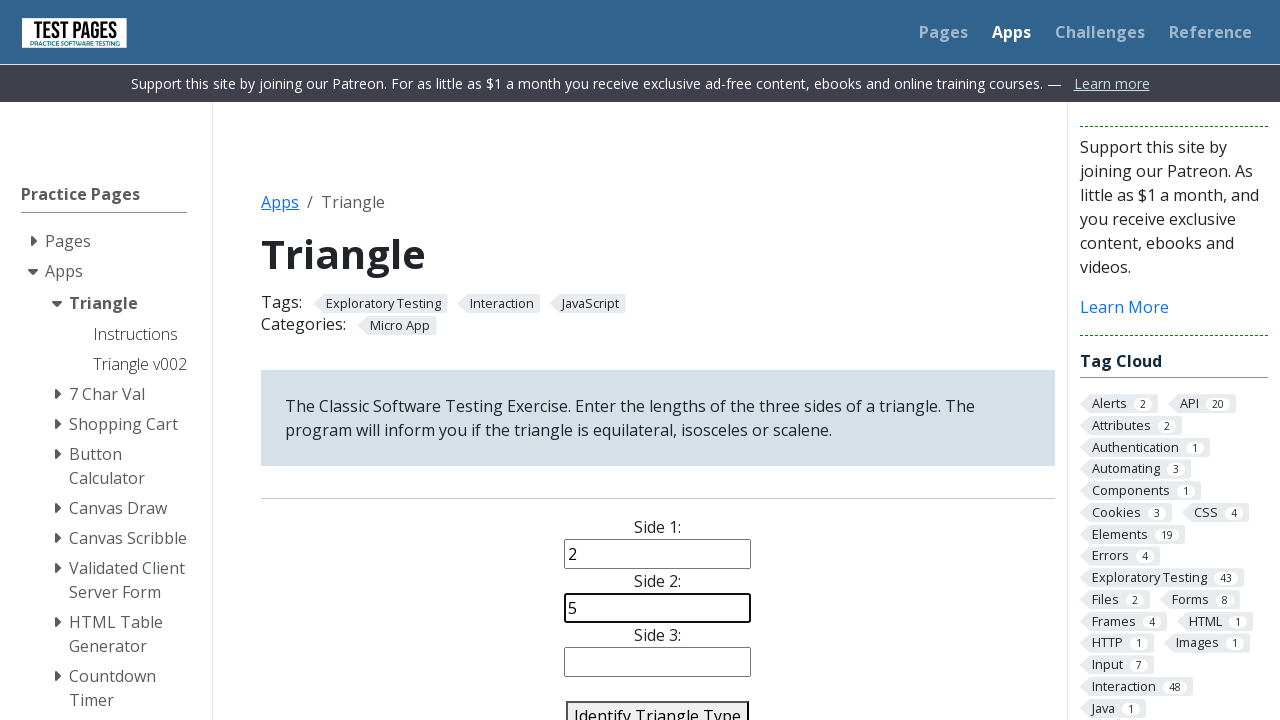

Filled side3 field with value '6' on input[name='side3']
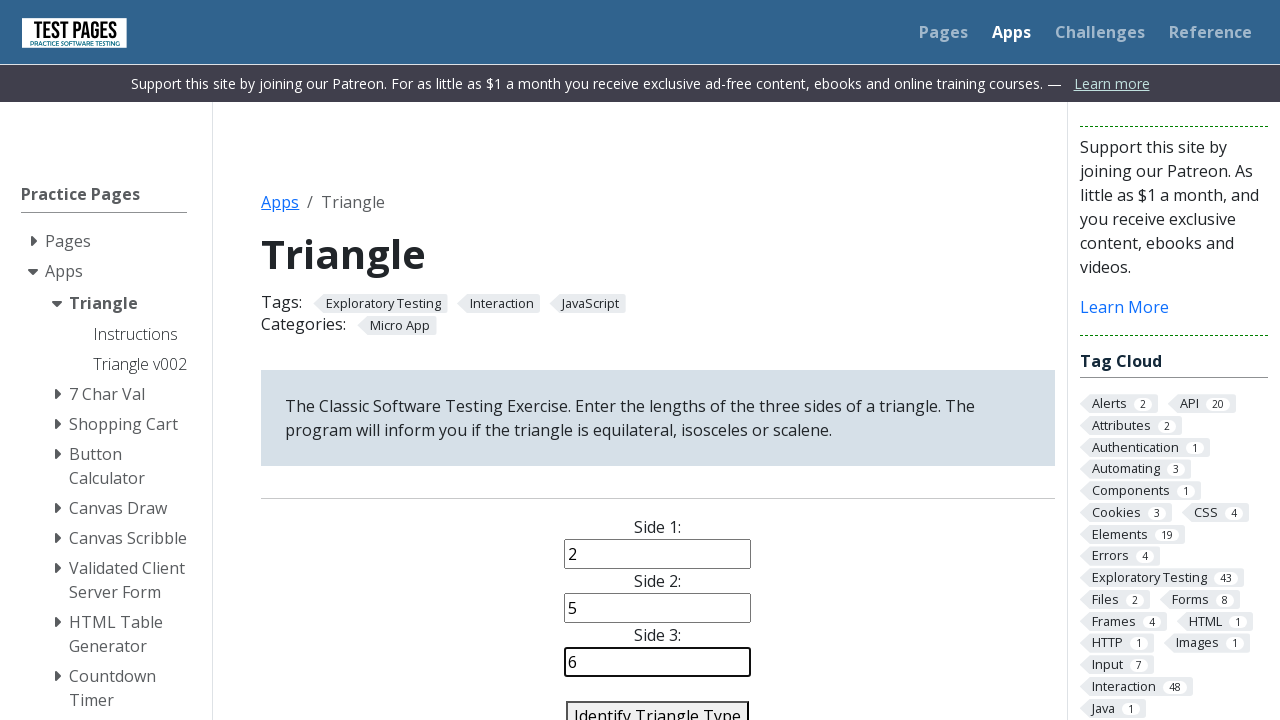

Clicked identify button to classify triangle at (658, 705) on #identify-triangle-action
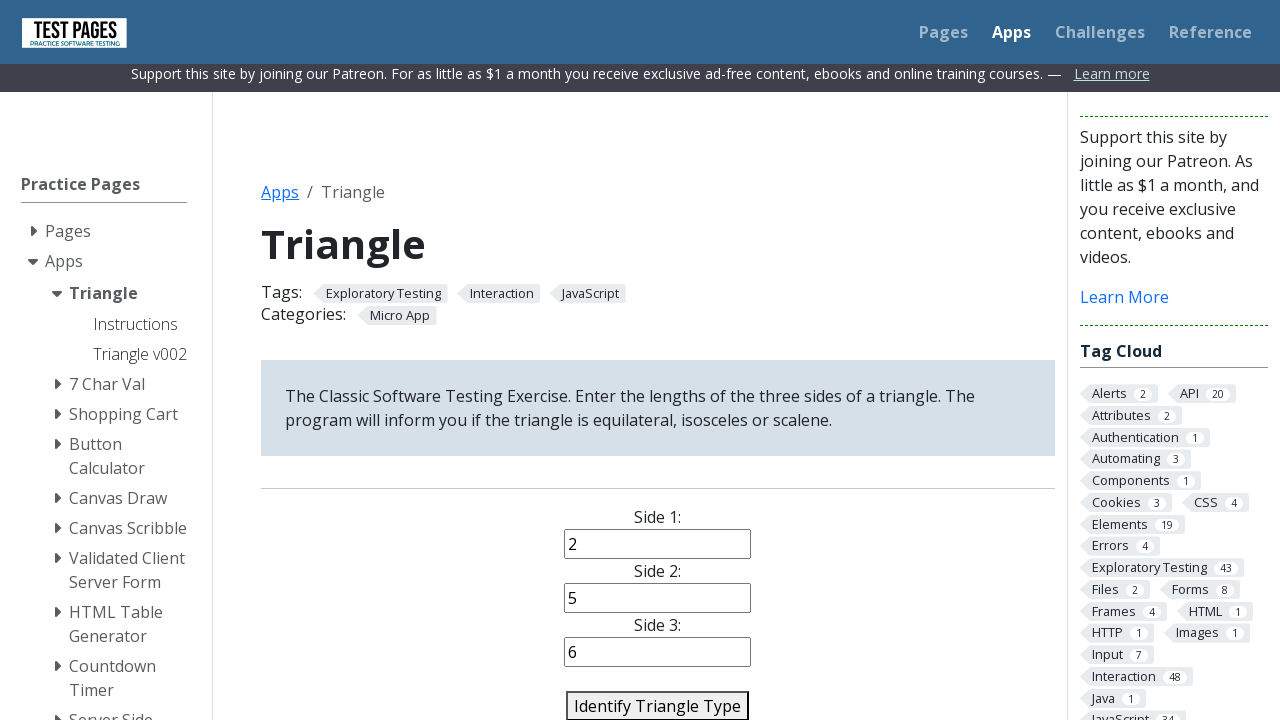

Triangle classification result loaded
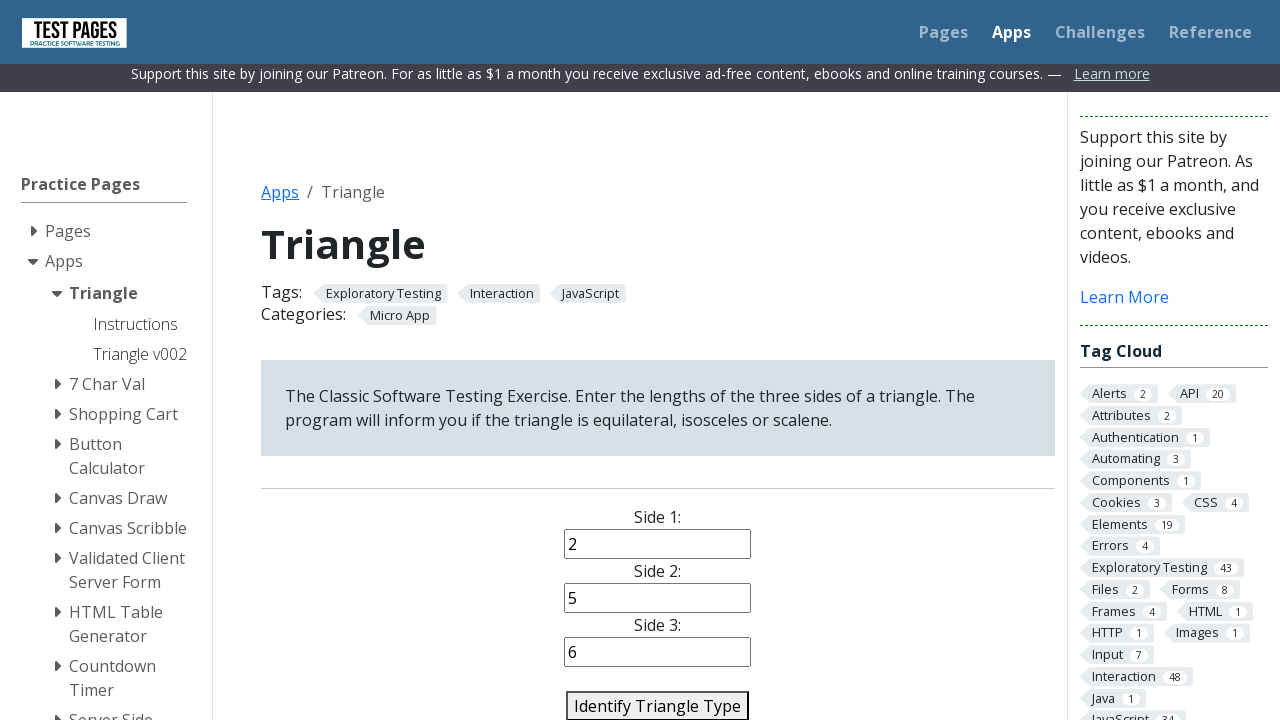

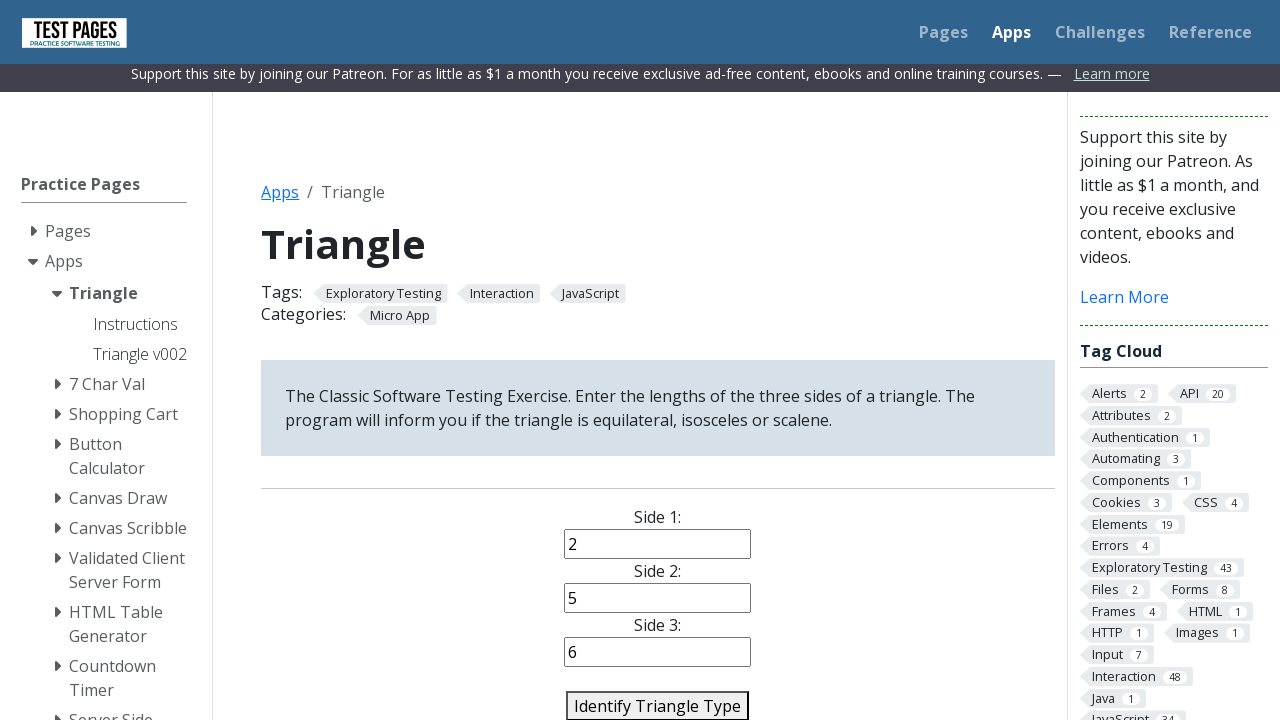